Tests static dropdown functionality by selecting options using different methods: by index, by visible text, and by value on a practice website.

Starting URL: https://rahulshettyacademy.com/dropdownsPractise

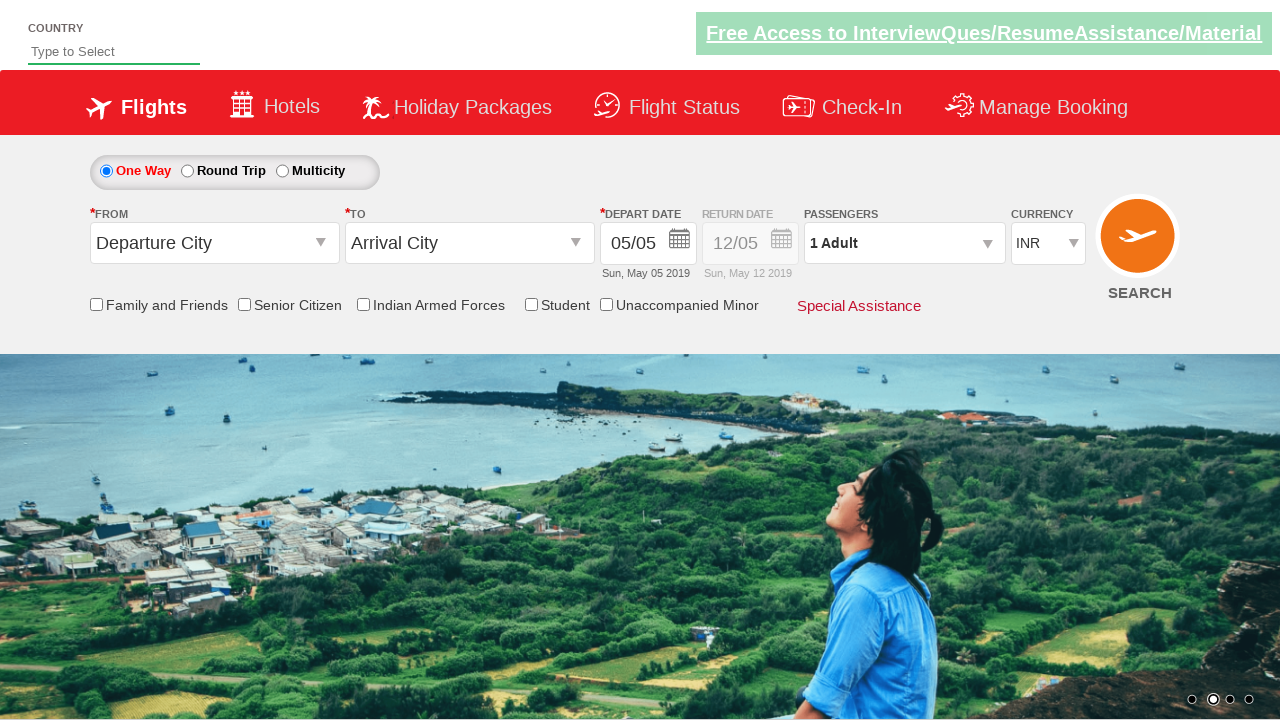

Navigated to dropdown practice website
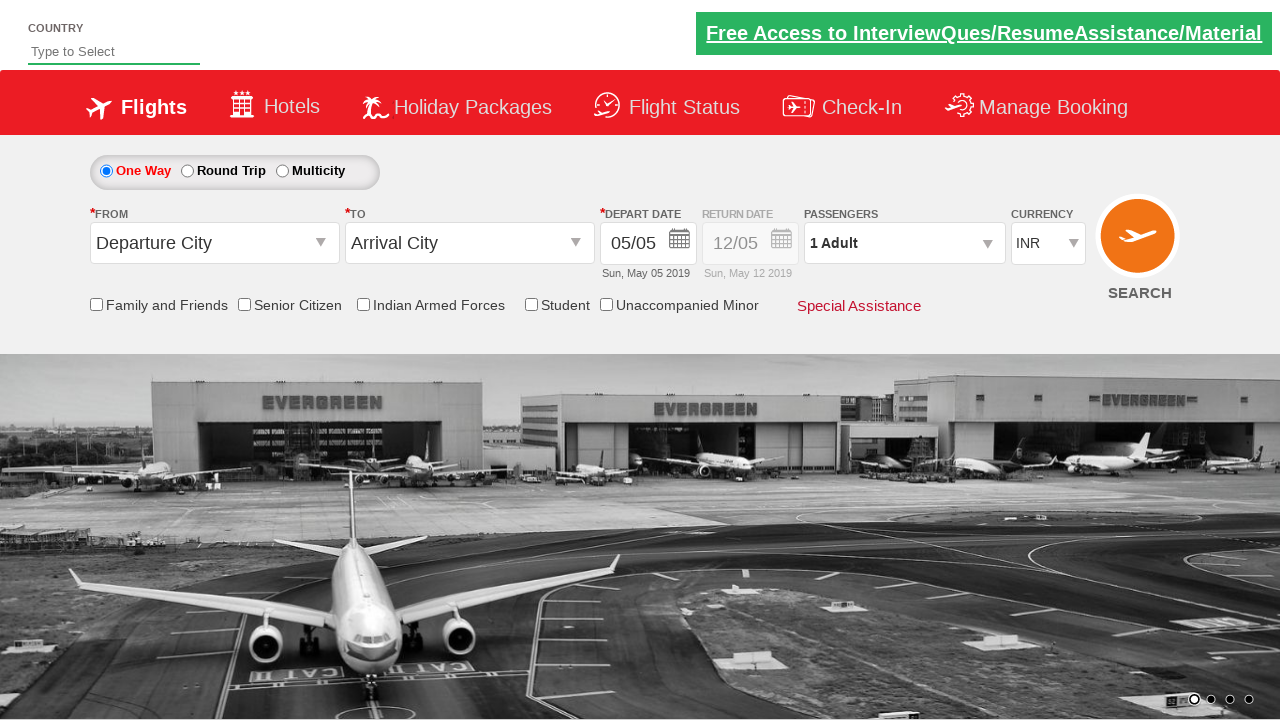

Selected dropdown option by index 3 on #ctl00_mainContent_DropDownListCurrency
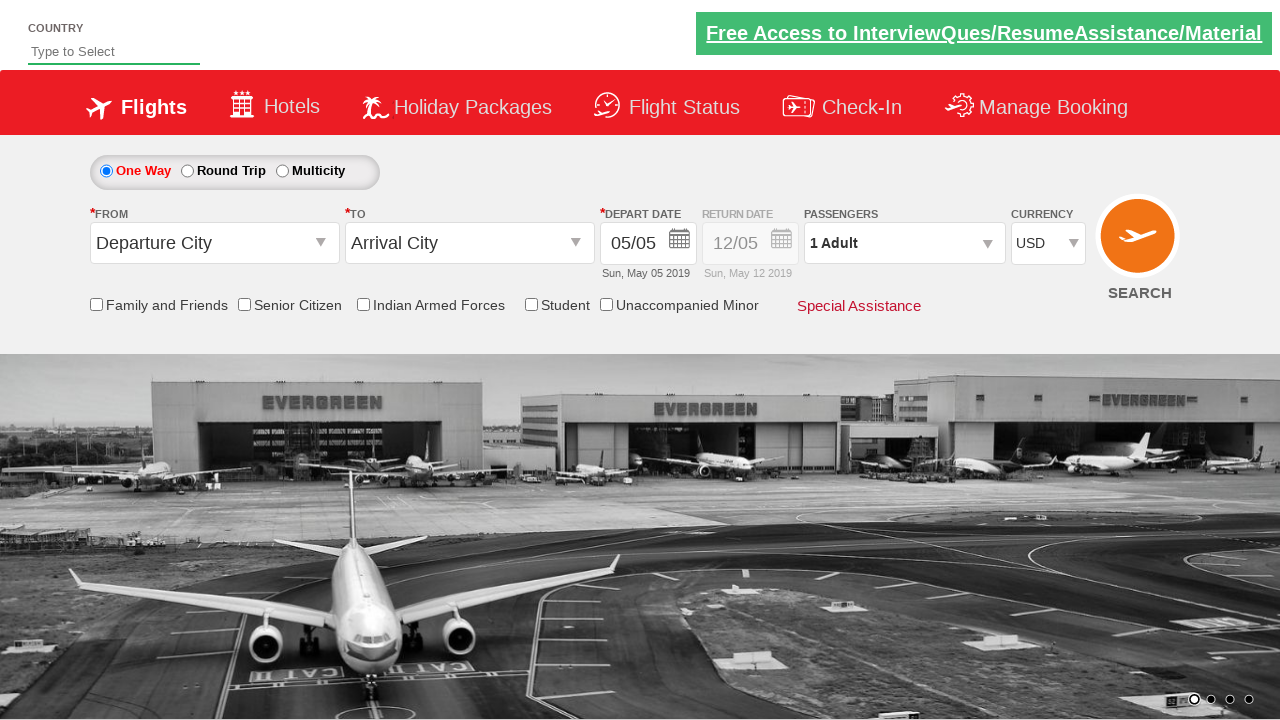

Selected dropdown option by visible text 'AED' on #ctl00_mainContent_DropDownListCurrency
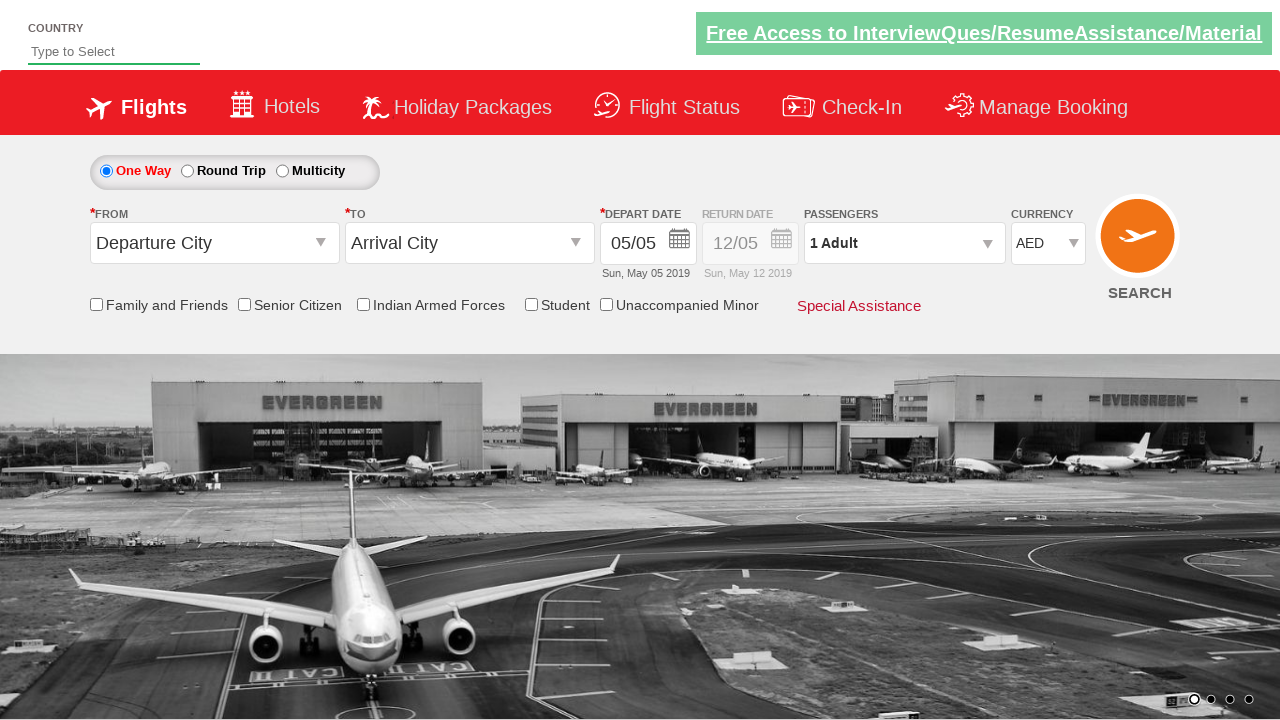

Selected dropdown option by value 'INR' on #ctl00_mainContent_DropDownListCurrency
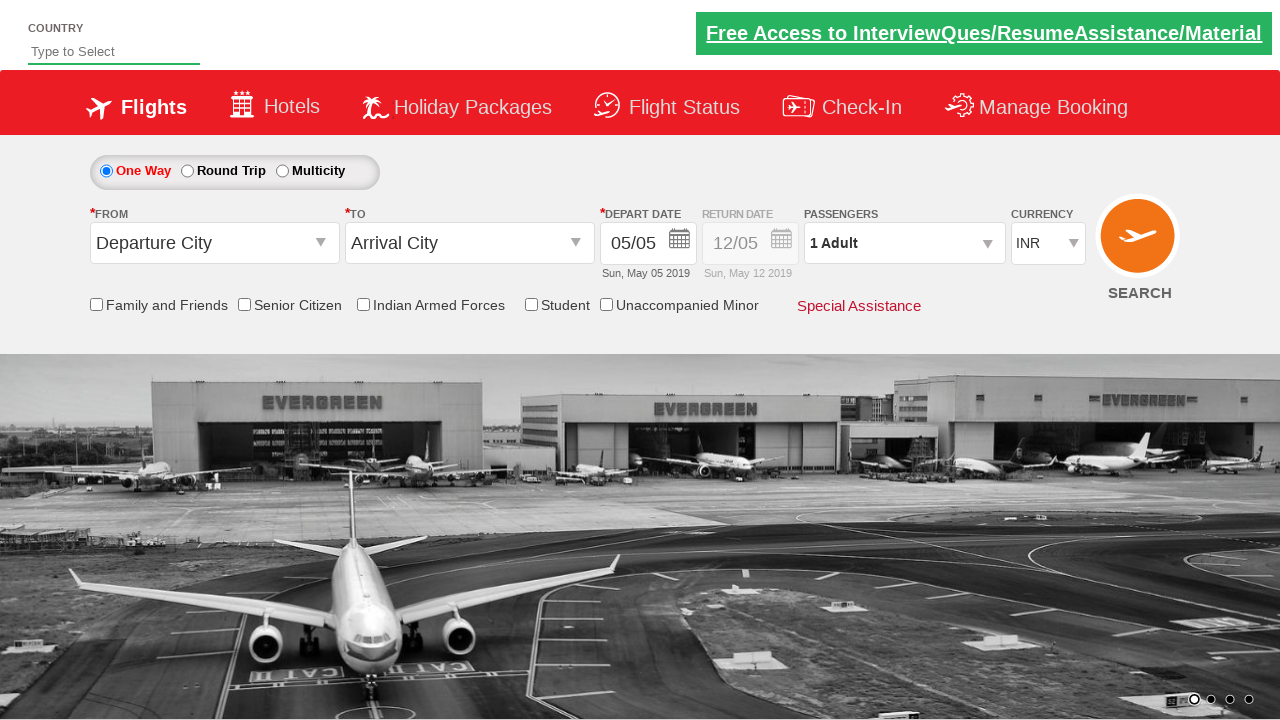

Verified that dropdown value is set to 'INR'
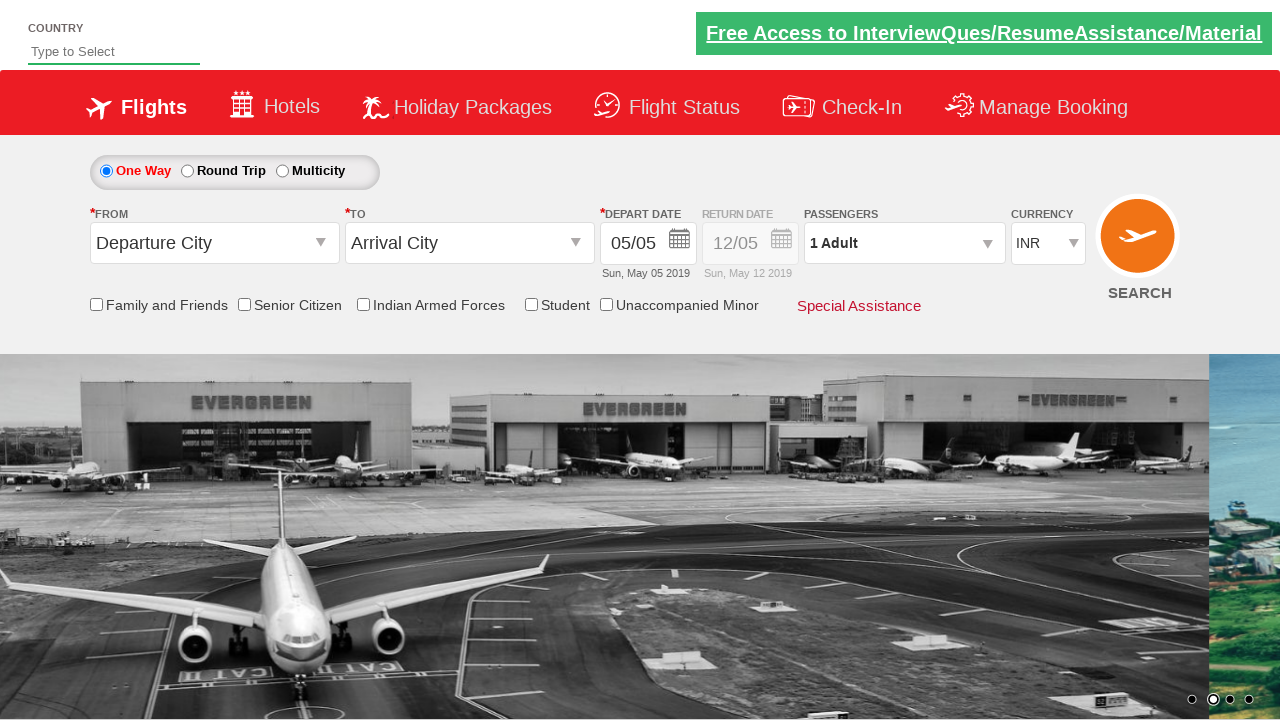

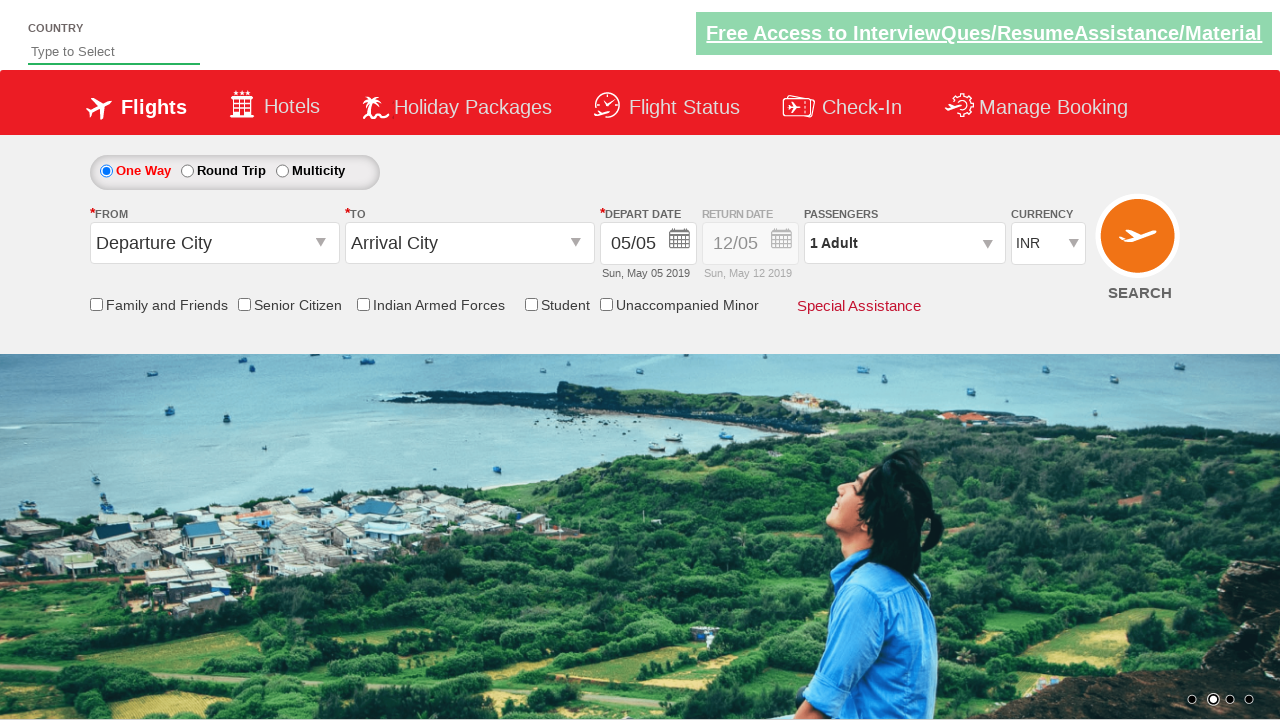